Tests prompt dialog by entering text into the alert's input field and accepting it

Starting URL: http://demo.automationtesting.in/Alerts.html

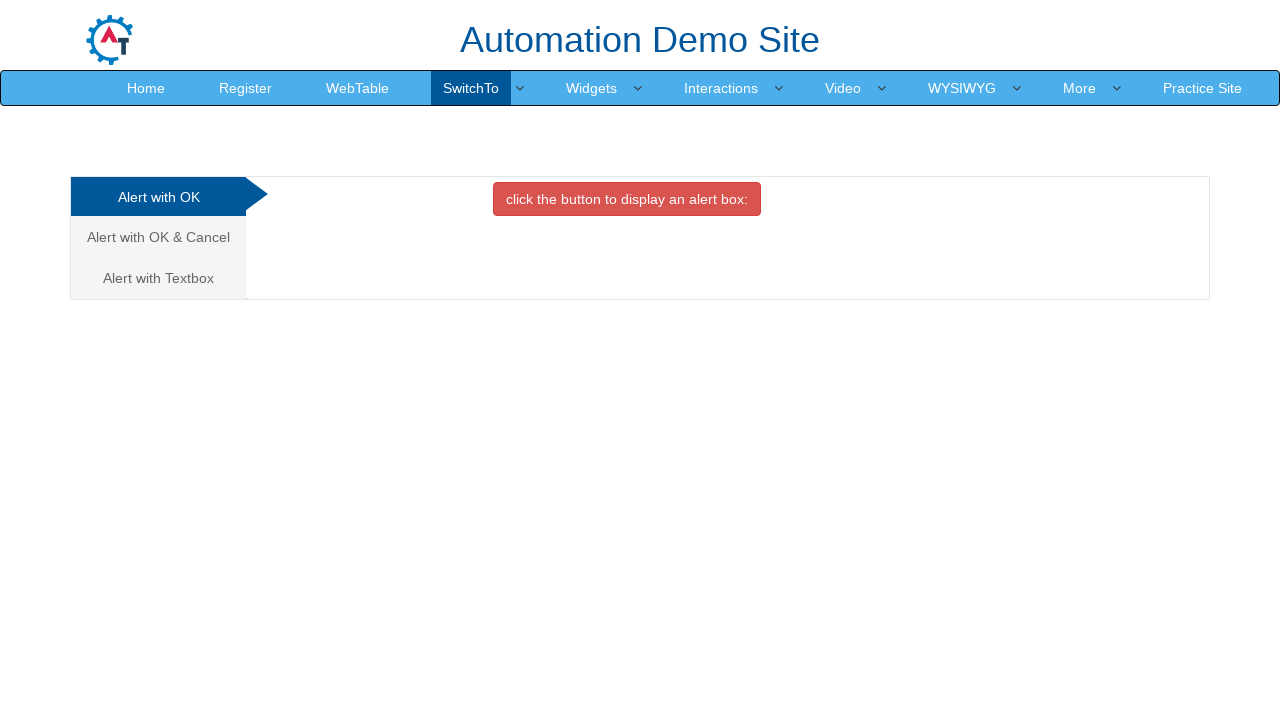

Clicked on Textbox tab at (158, 278) on xpath=//a[@href='#Textbox']
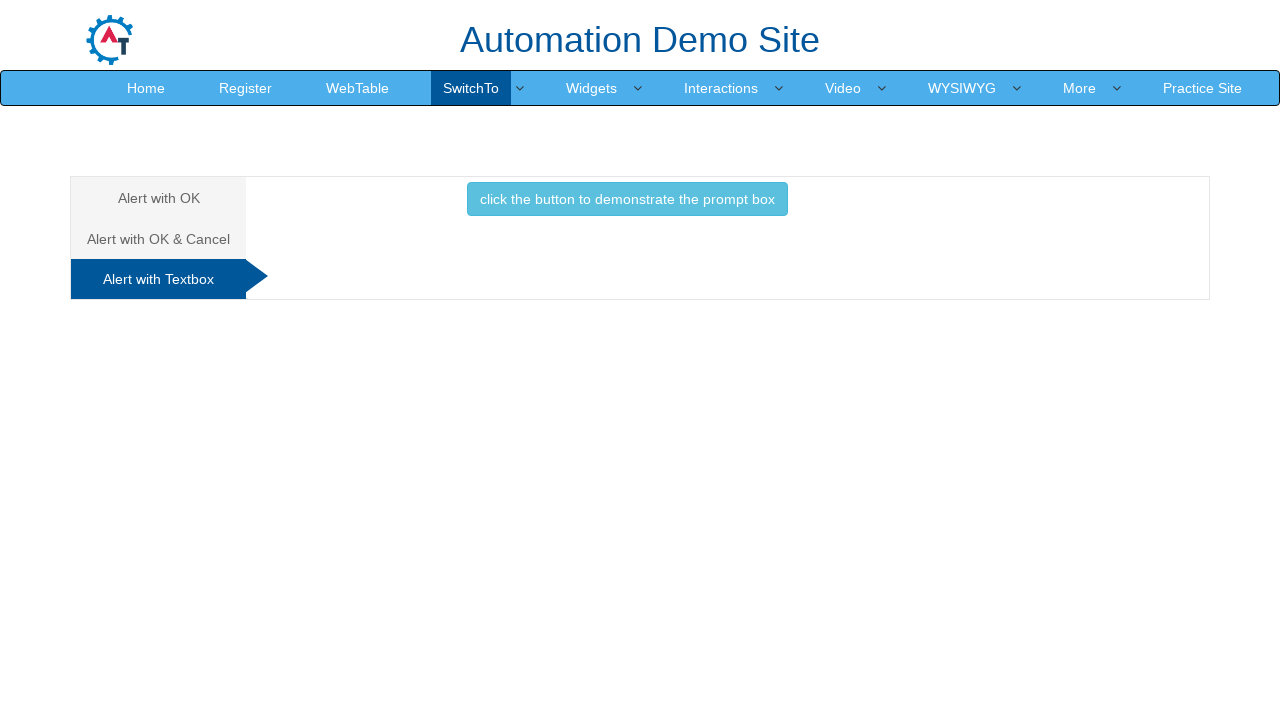

Set up dialog handler to accept prompt with 'Juana'
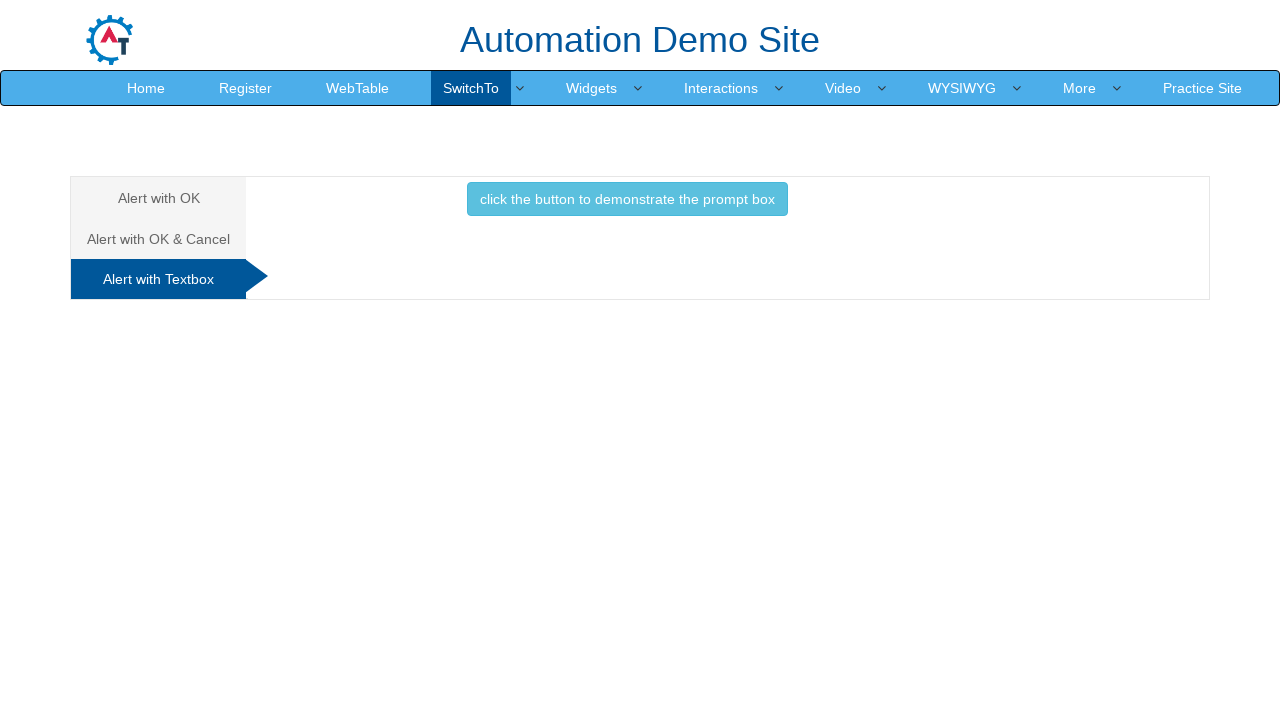

Clicked button to trigger prompt dialog at (627, 199) on .btn-info
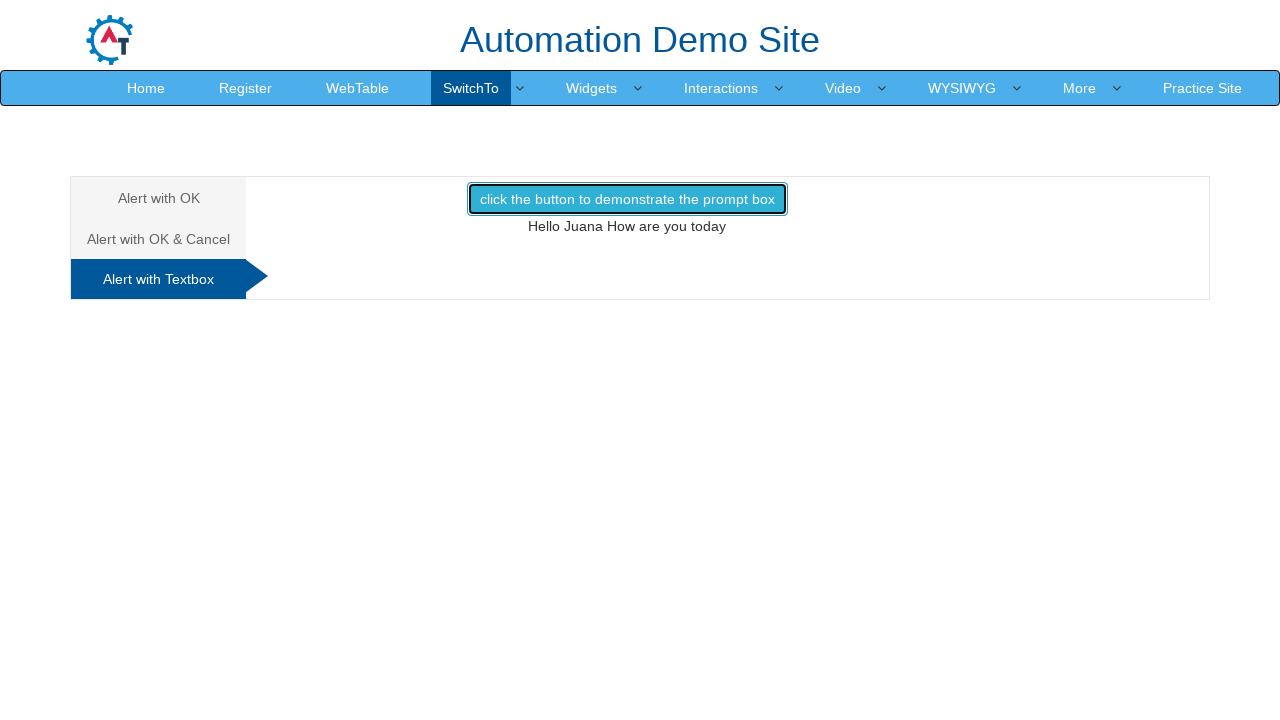

Result text appeared after accepting prompt dialog
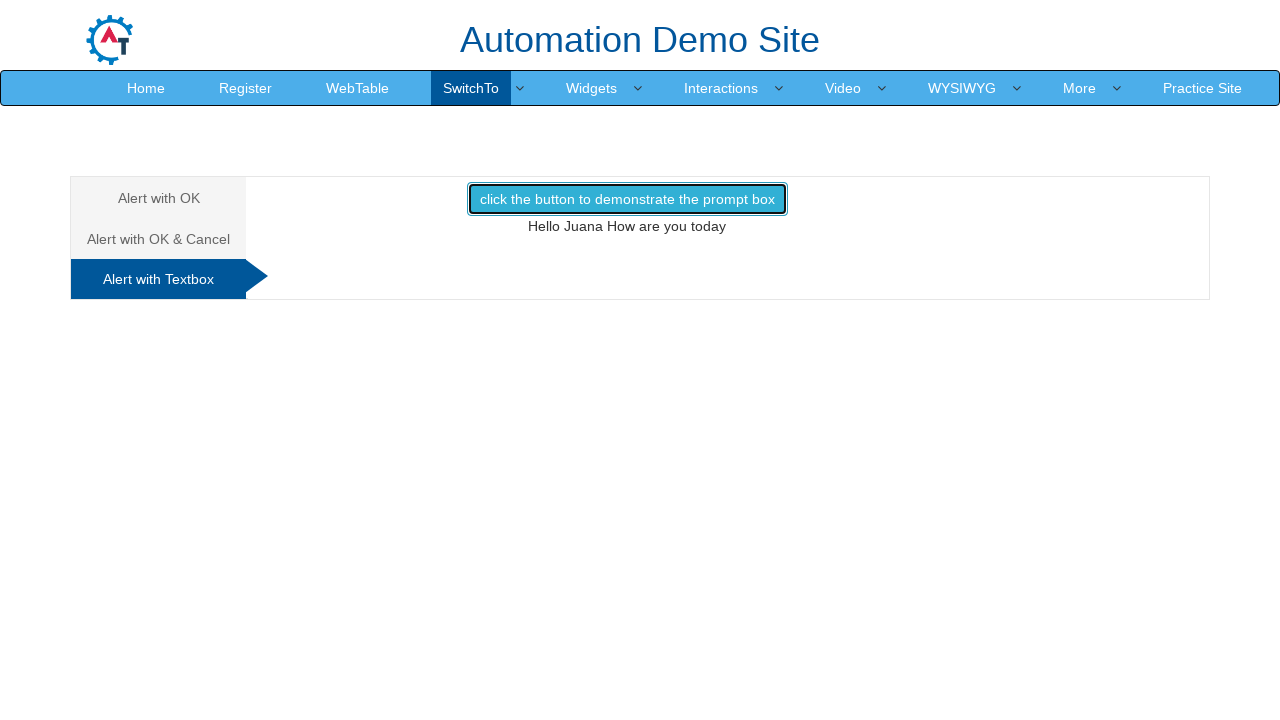

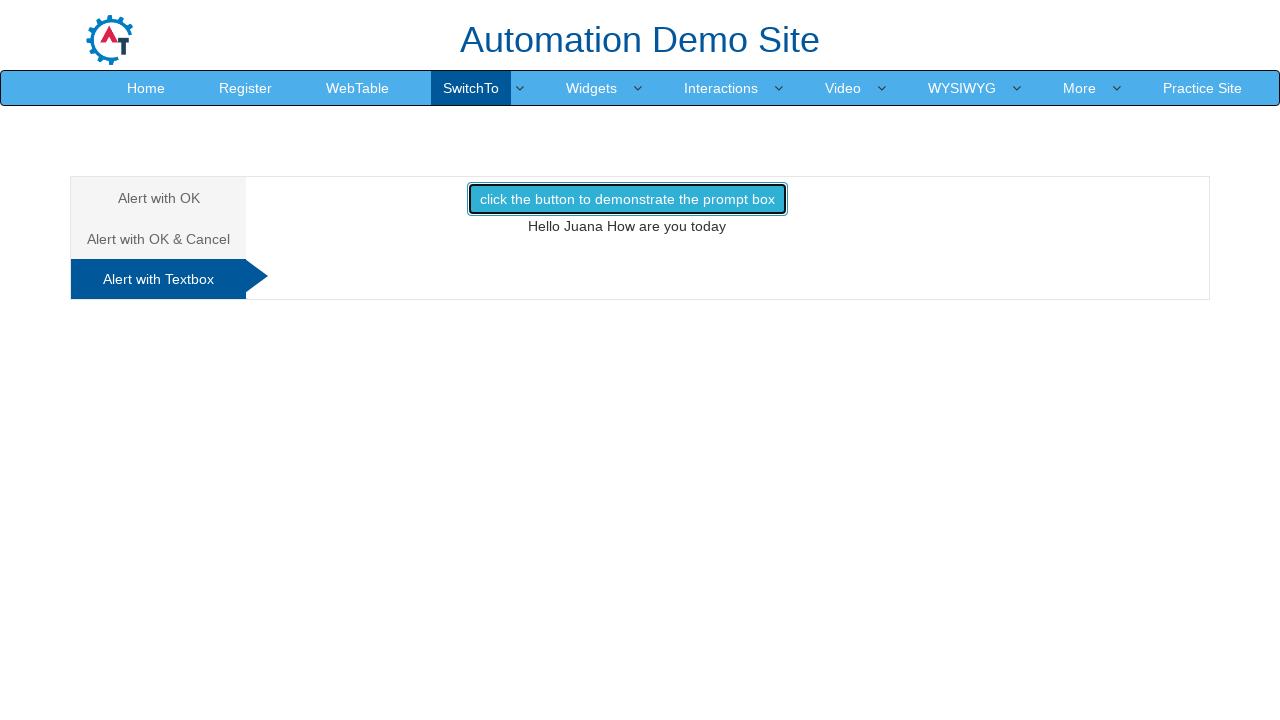